Navigates to Walmart's homepage and waits for the page to load. The script has no additional actions as the search functionality is commented out.

Starting URL: https://www.walmart.com

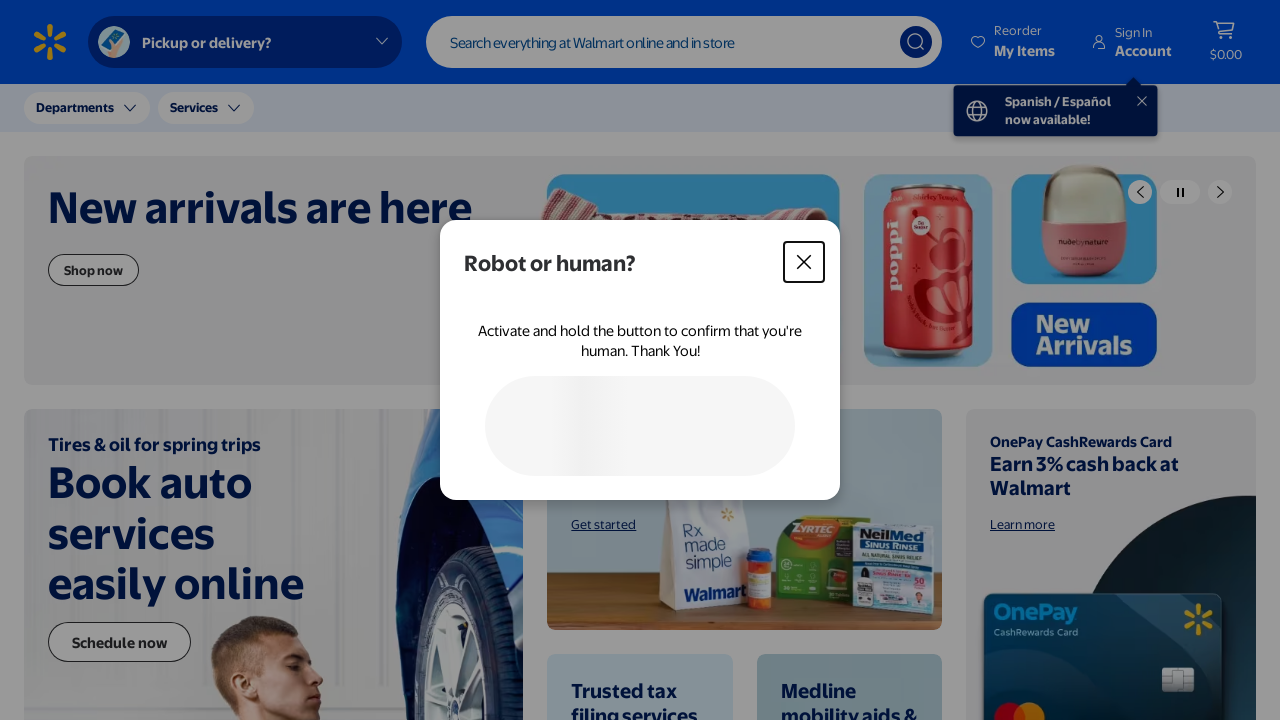

Waited for page to reach domcontentloaded state
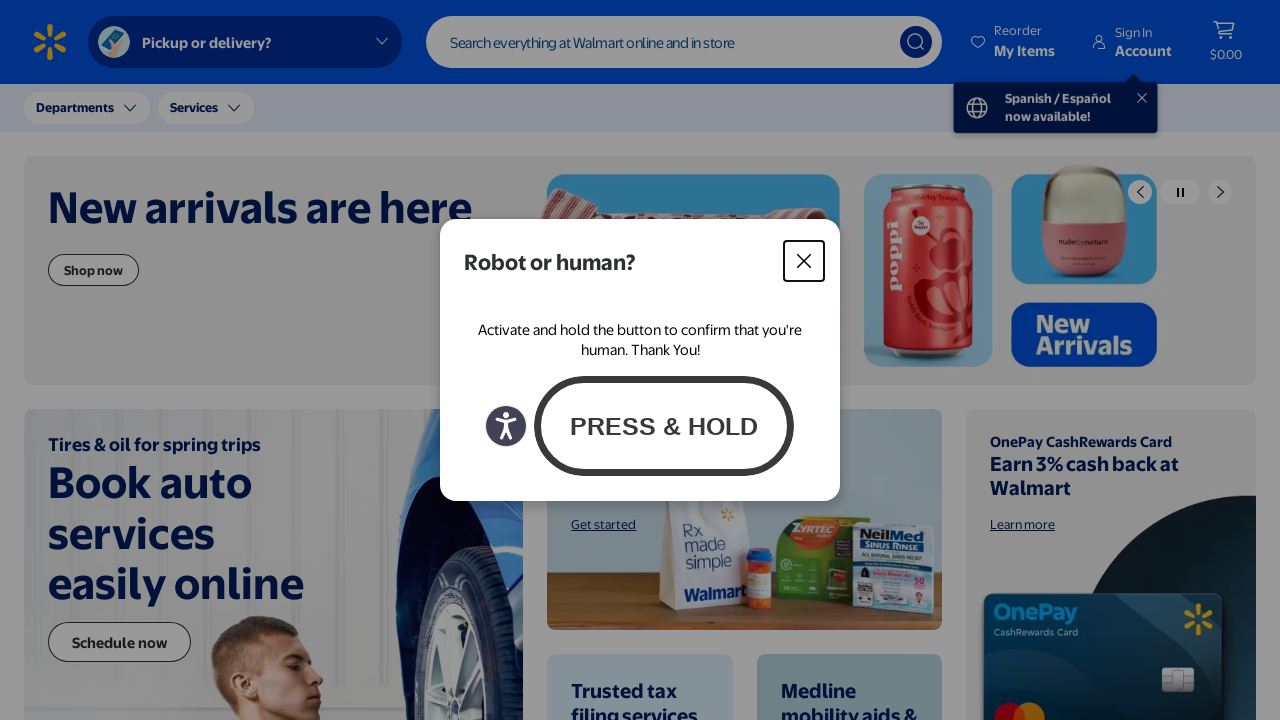

Waited for header element to be visible
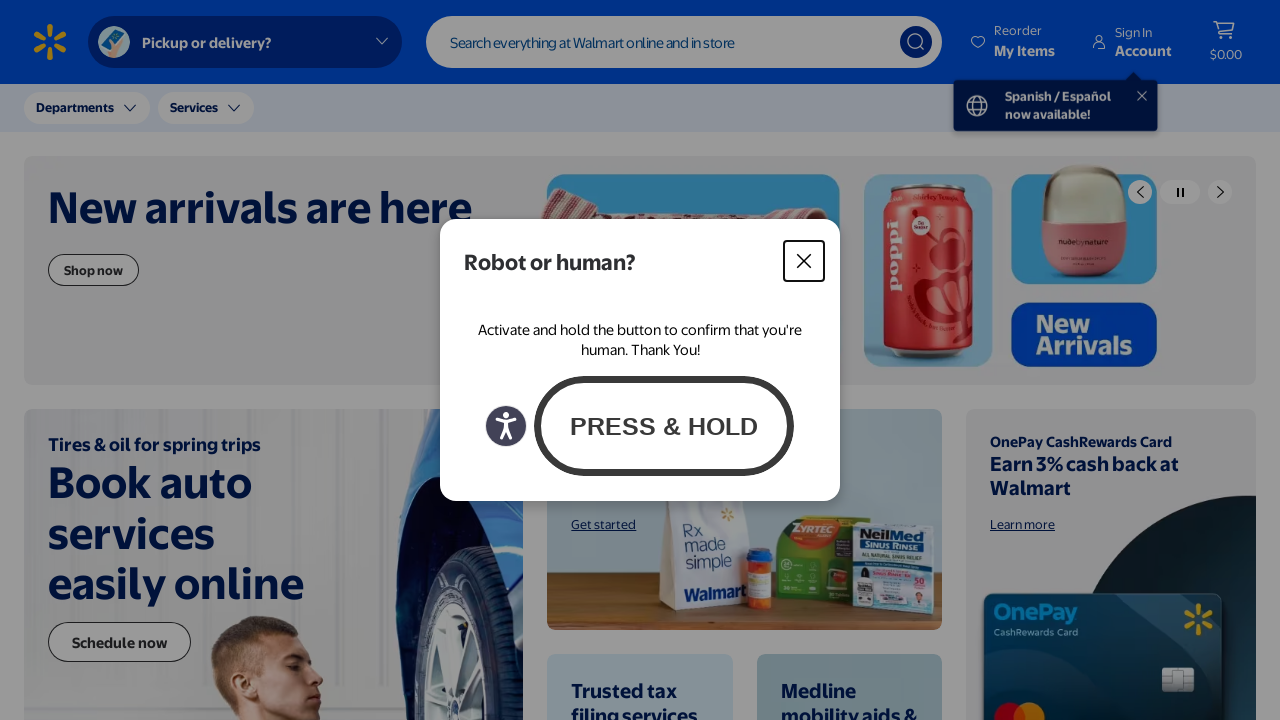

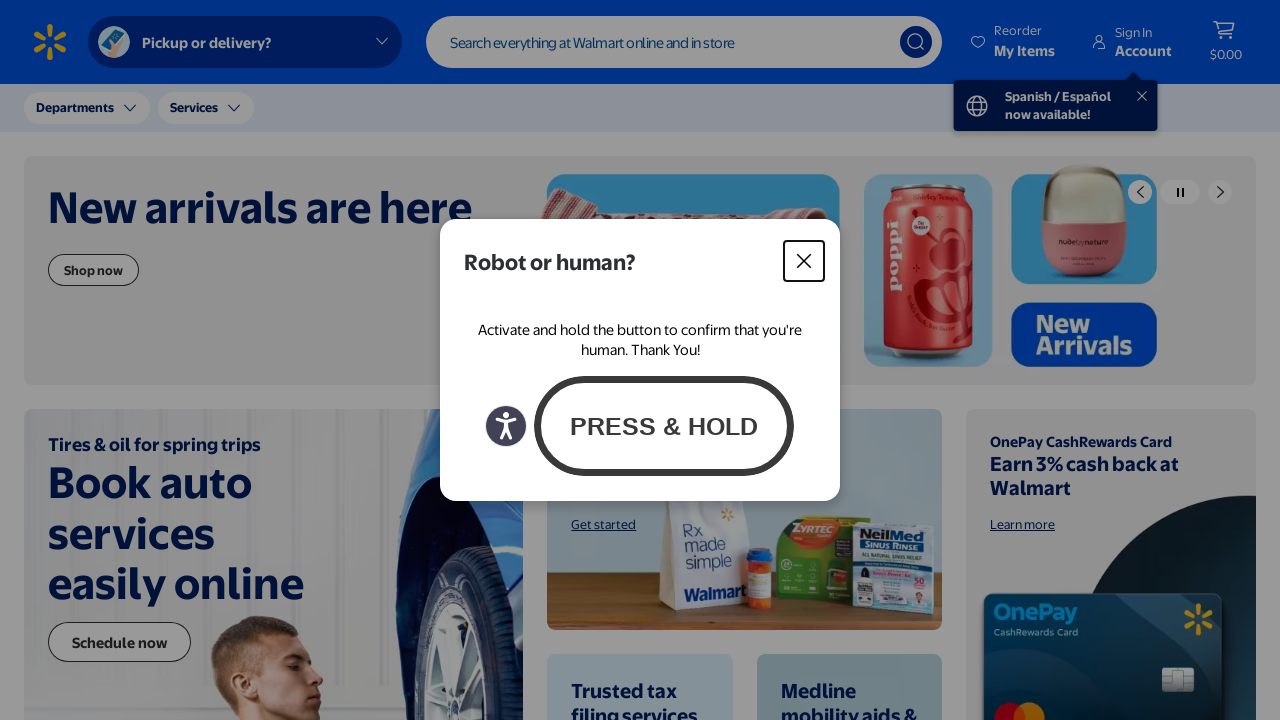